Tests that submitting the registration form with all empty fields shows an error

Starting URL: https://www.sharelane.com/cgi-bin/register.py

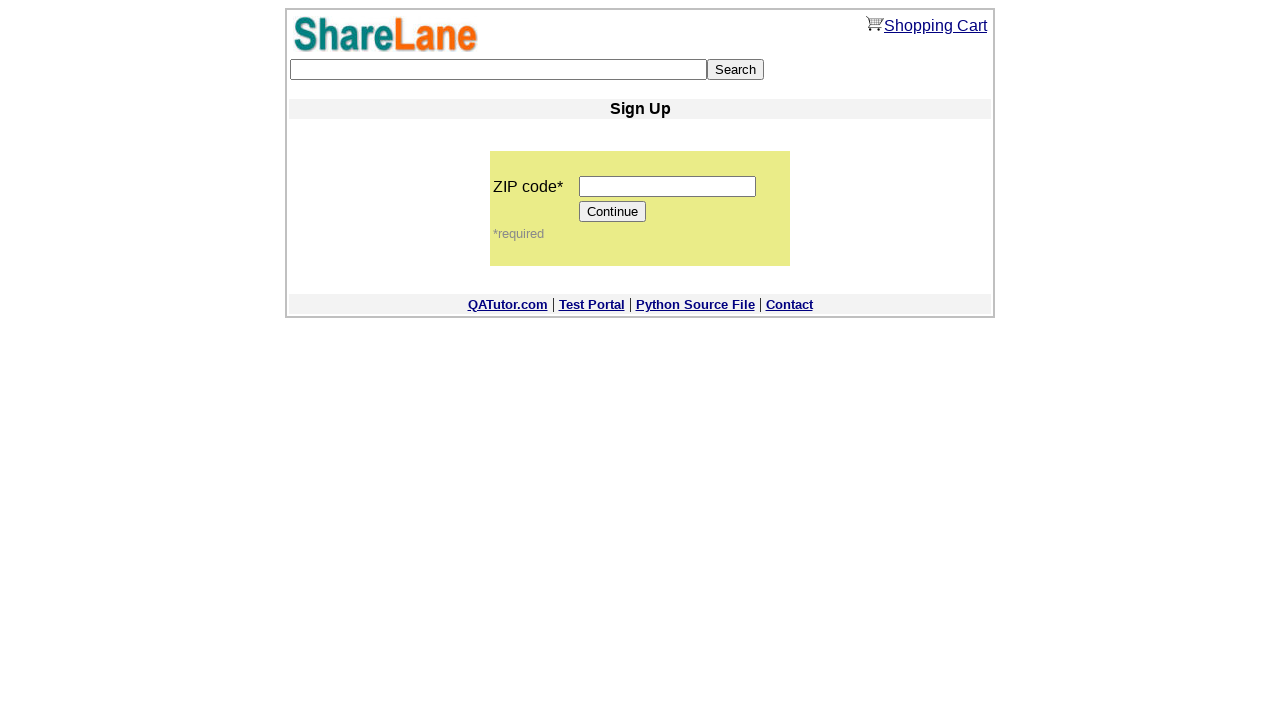

Navigated to registration page
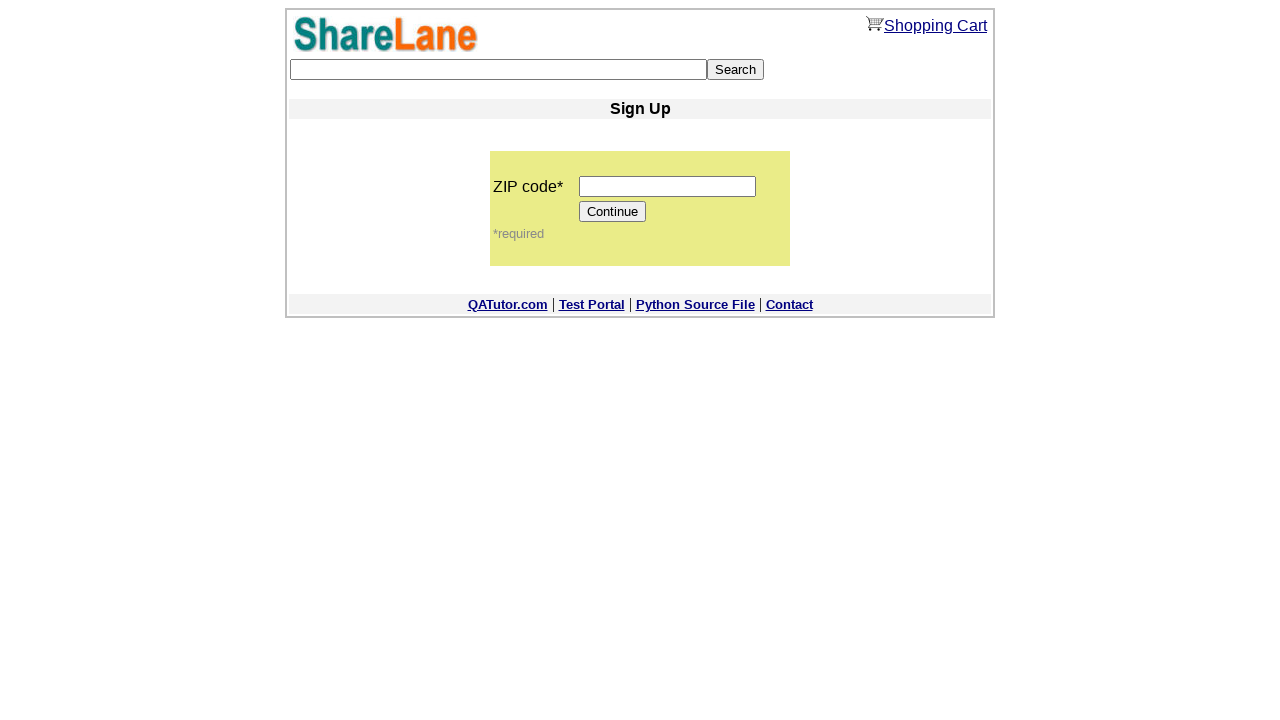

Filled zip code field with '12345' on input[name='zip_code']
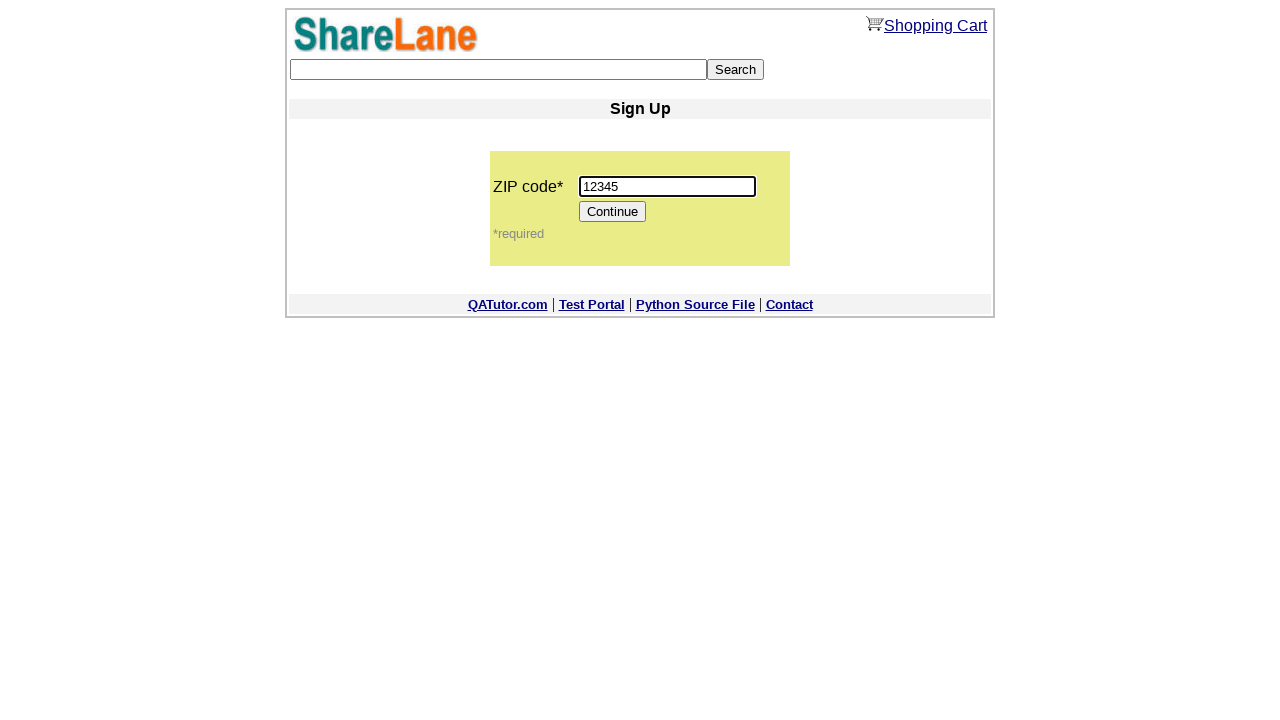

Clicked Continue button to proceed to registration form at (613, 212) on input[value='Continue']
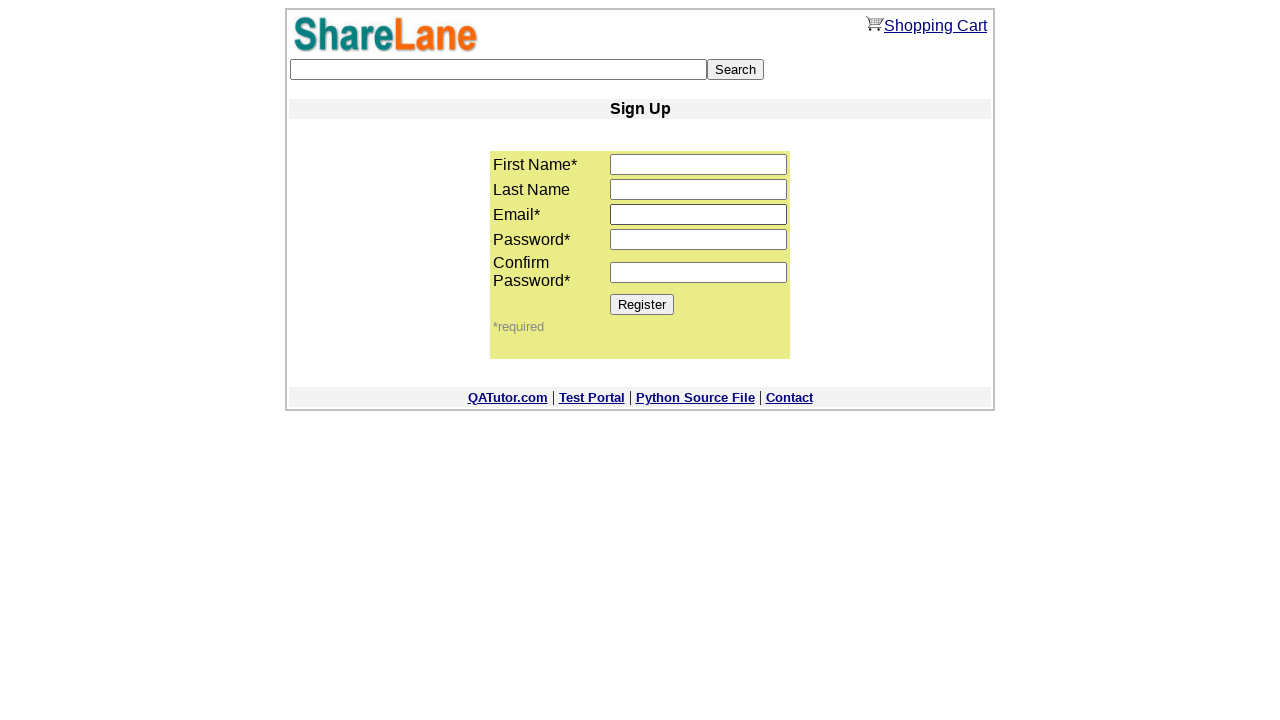

Cleared first name field on input[name='first_name']
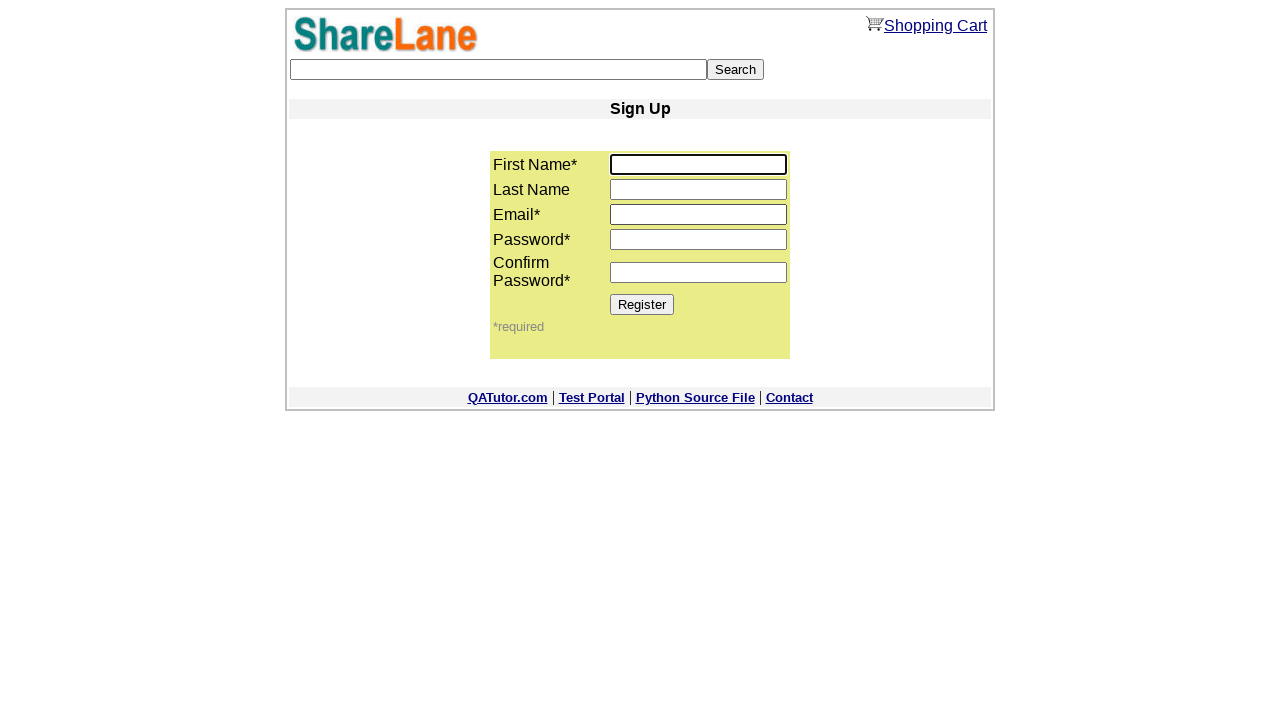

Cleared last name field on input[name='last_name']
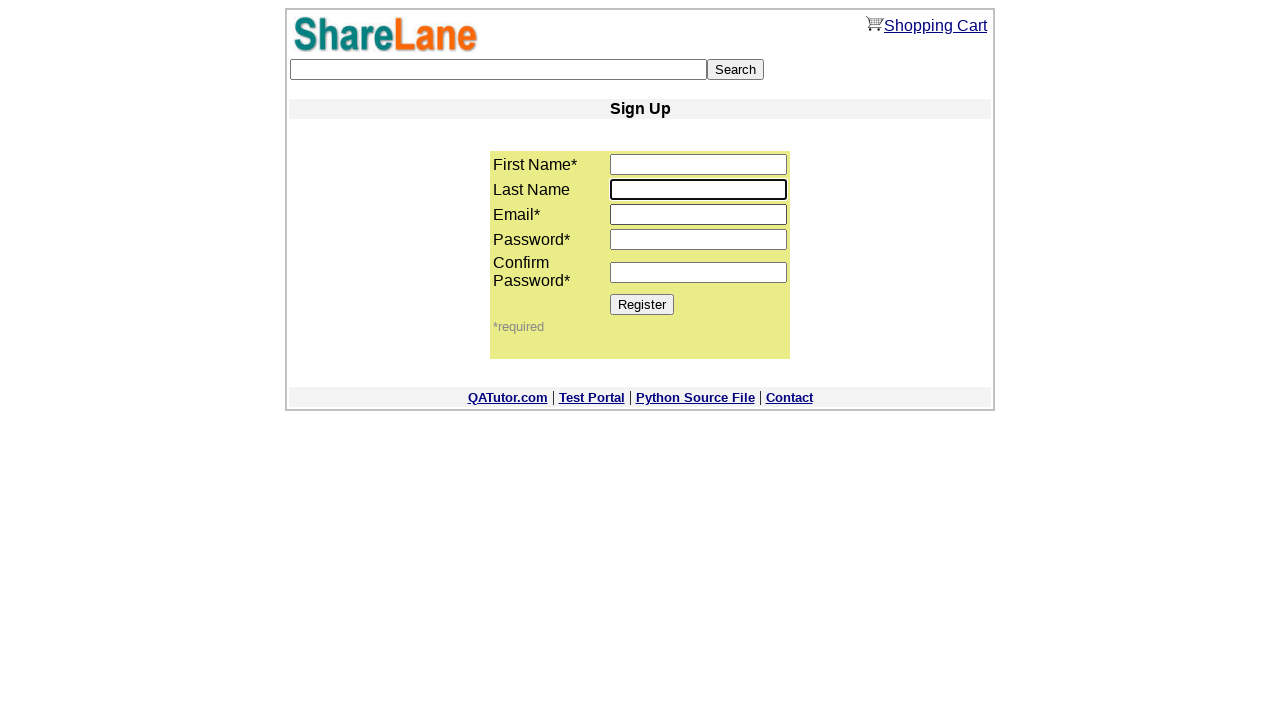

Cleared email field on input[name='email']
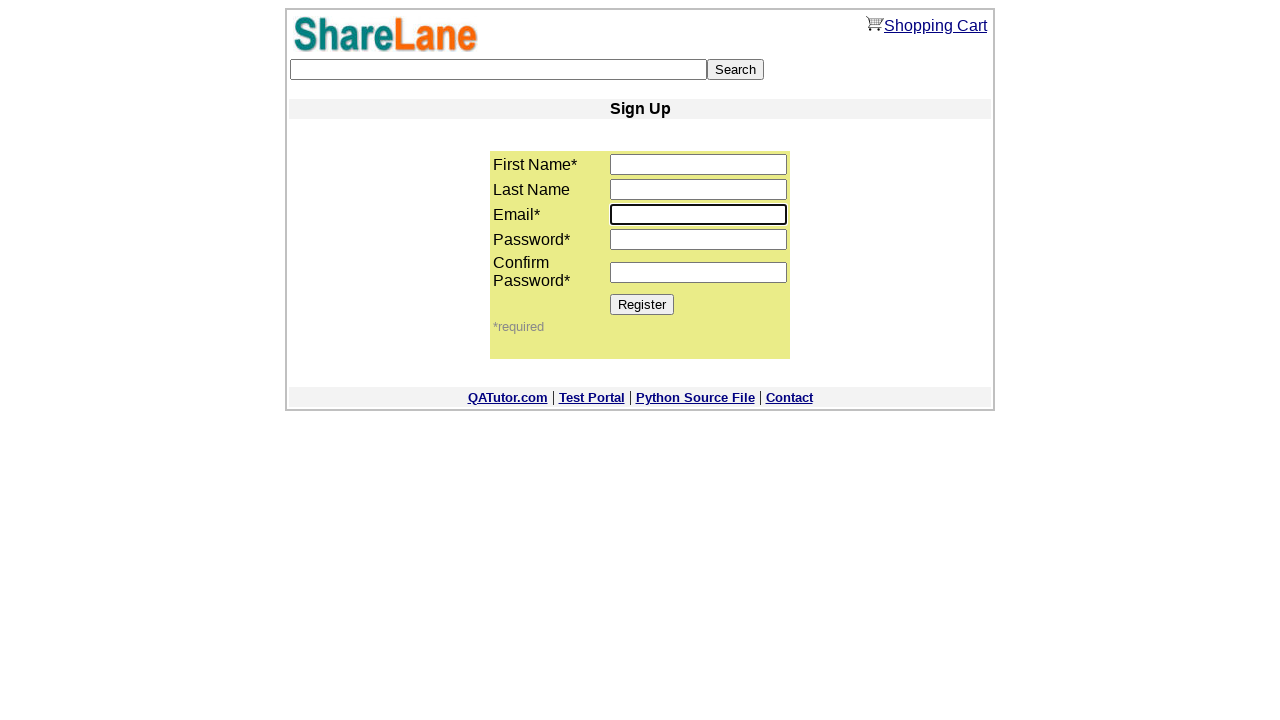

Cleared password field on input[name='password1']
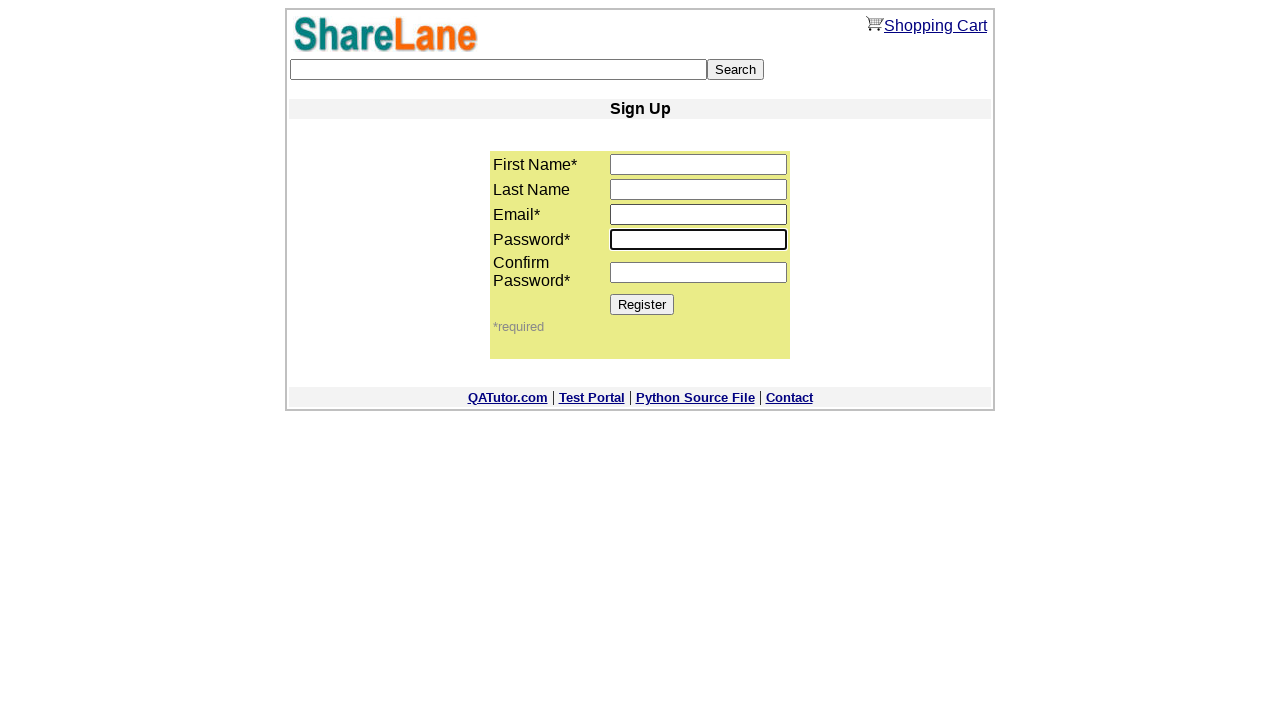

Cleared password confirmation field on input[name='password2']
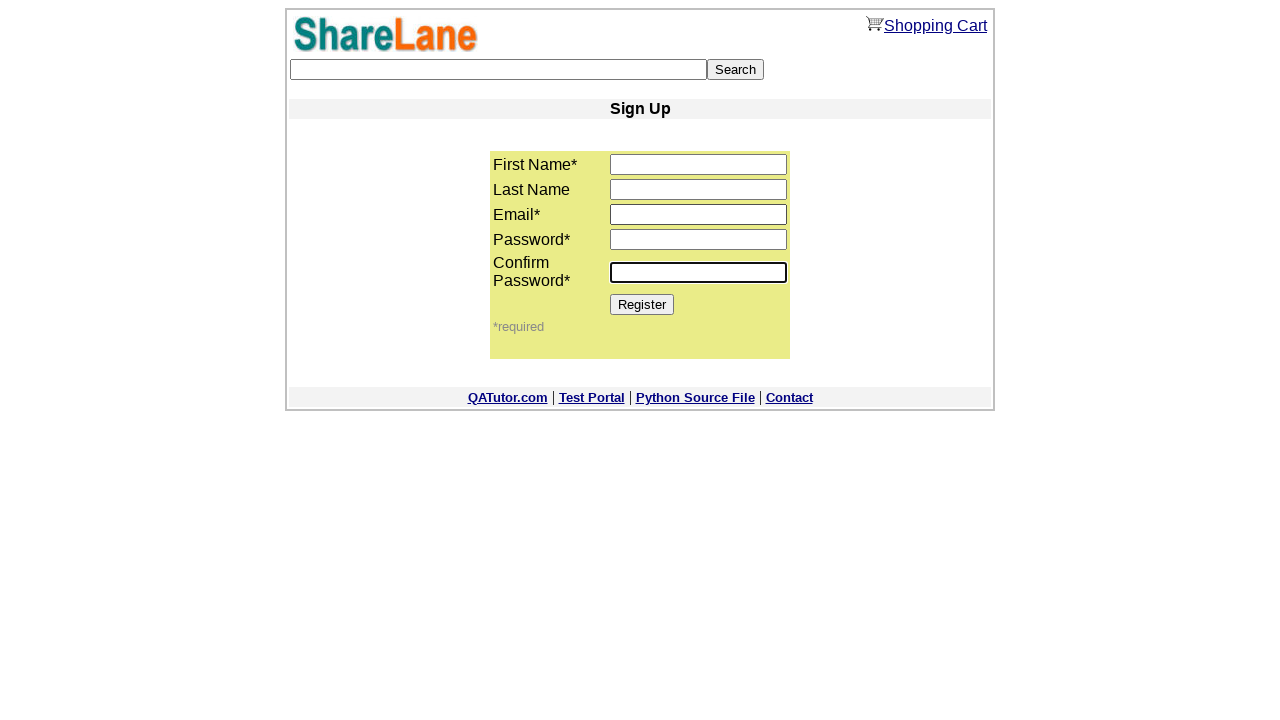

Clicked Register button with all fields empty at (642, 304) on input[value='Register']
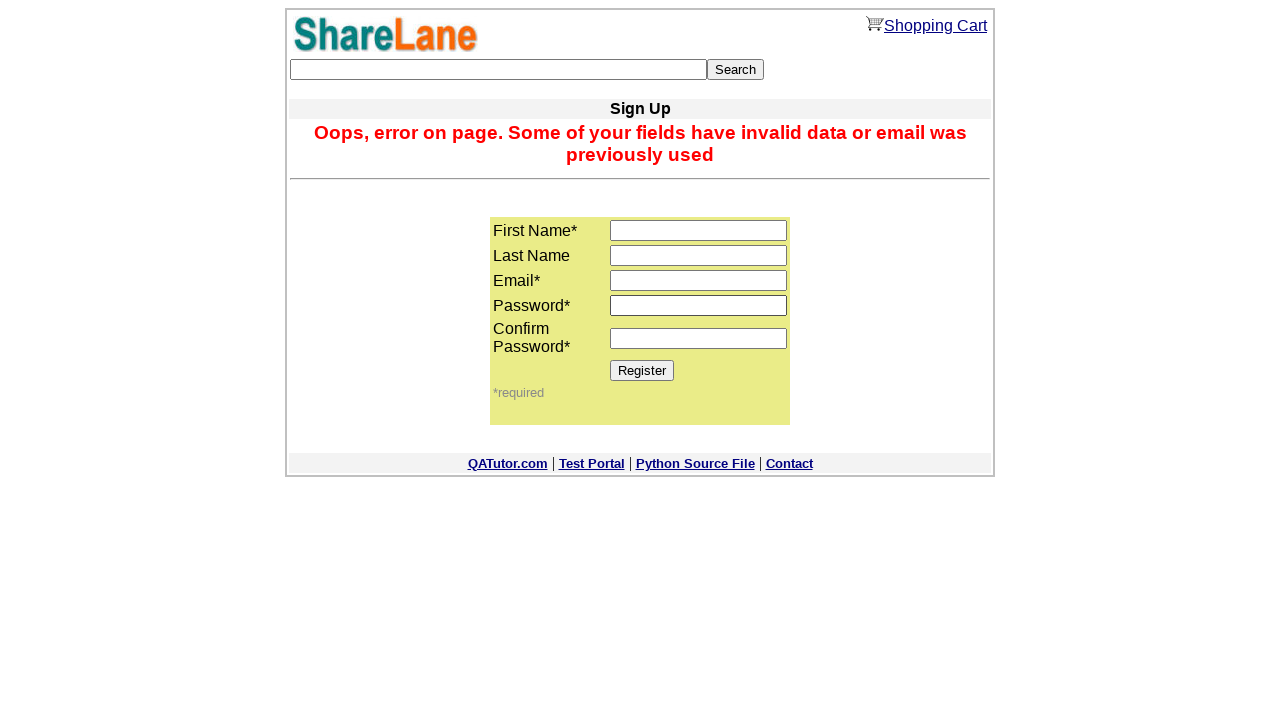

Error message appeared confirming validation for empty fields
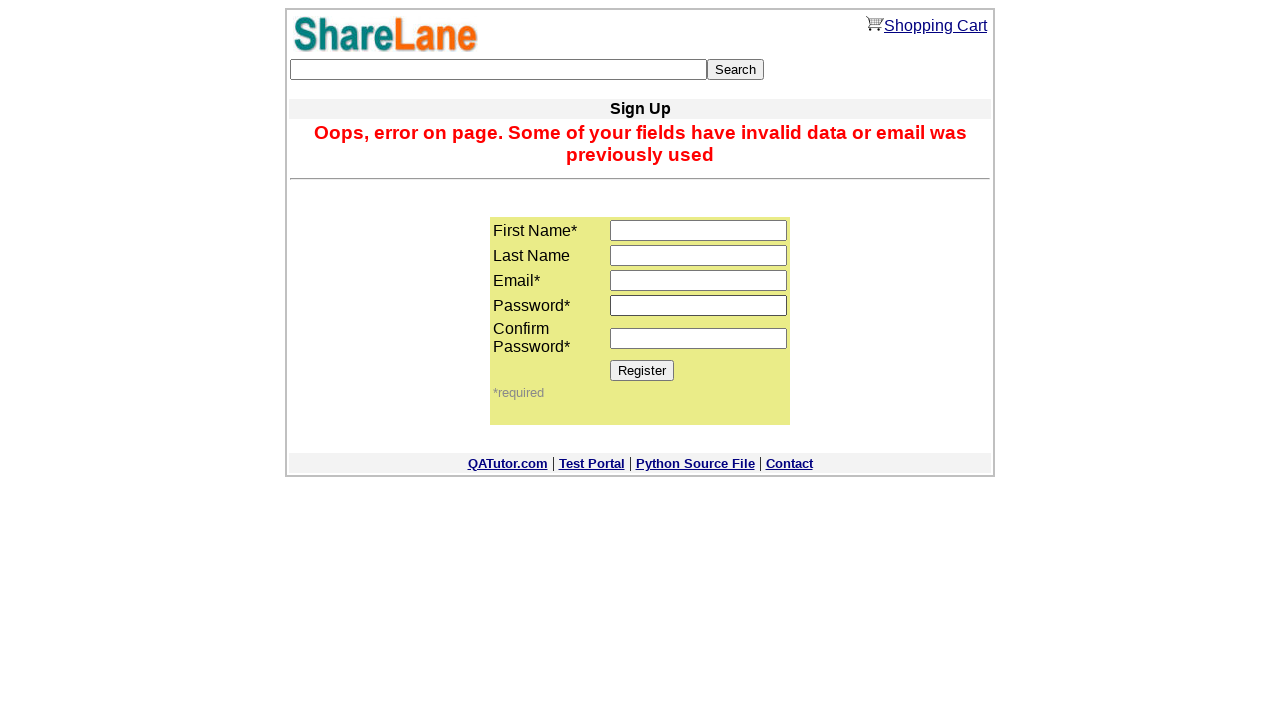

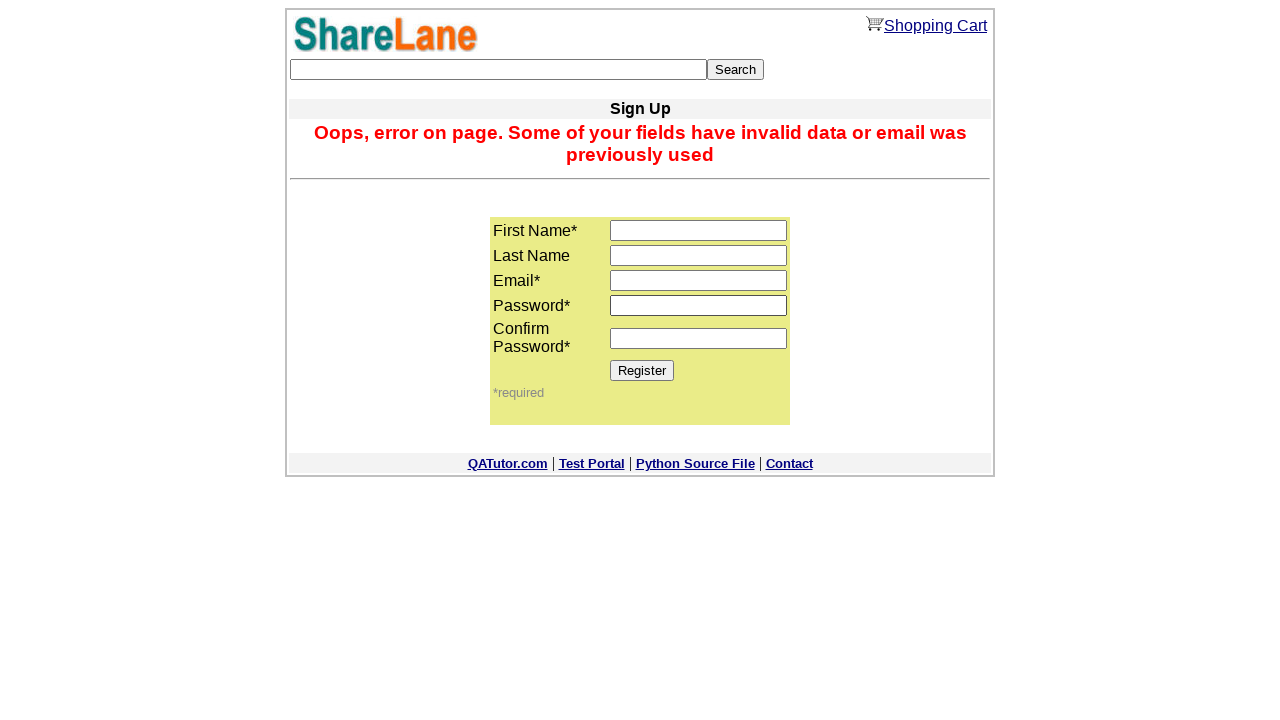